Opens multiple job search pages on Motion Recruitment and Tech in Motion websites in separate tabs, searching for Machine Learning, Data Science, and Python jobs in Philadelphia area with remote options.

Starting URL: https://motionrecruitment.com/tech-jobs?radius=25&search-city=19124&postalcode=19124&remote=true&location-display-name=Philadelphia%2C+Pennsylvania+19124%2C+United+States&start=0&keywords=Machine+Learning

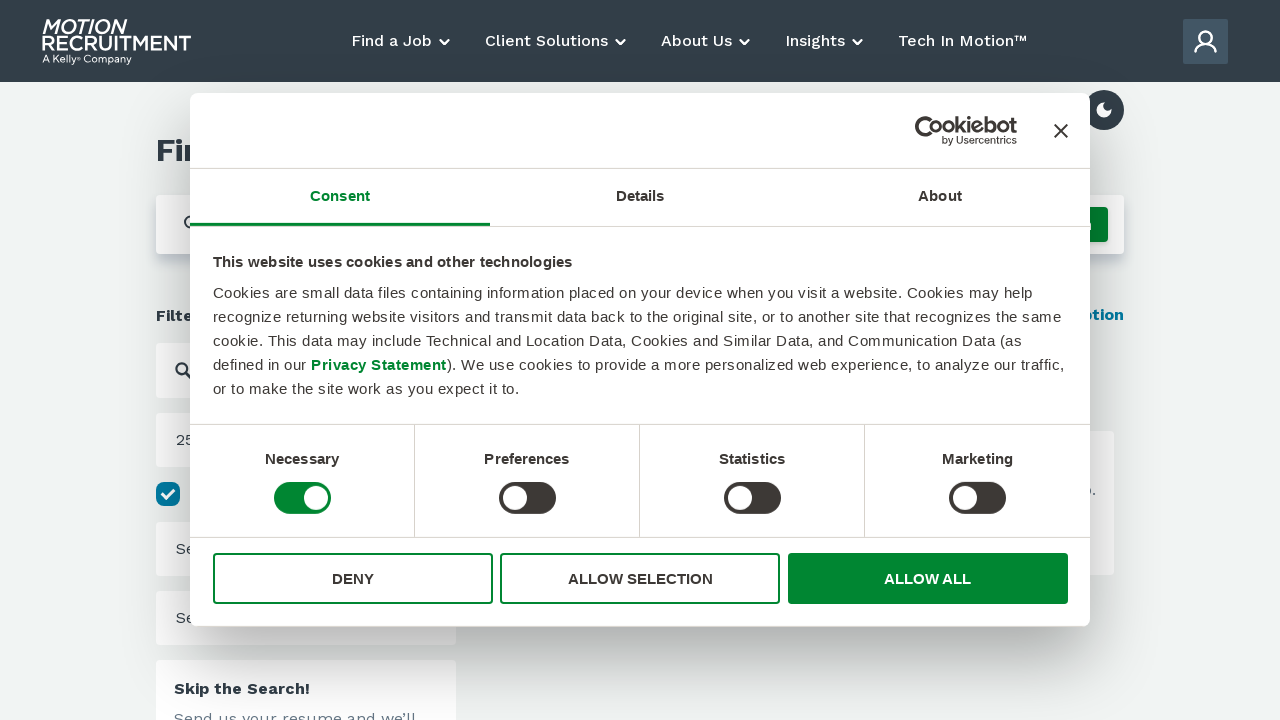

Created new page for Data Science job search
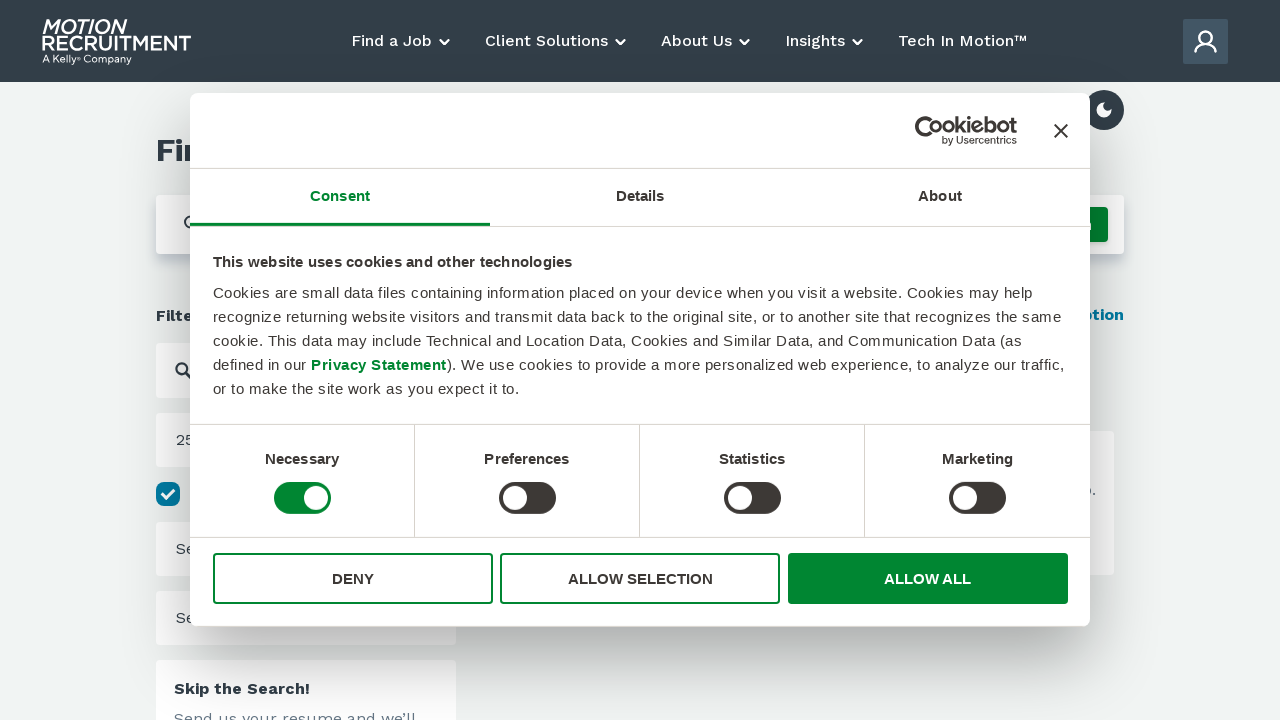

Navigated to Data Science jobs search on Motion Recruitment
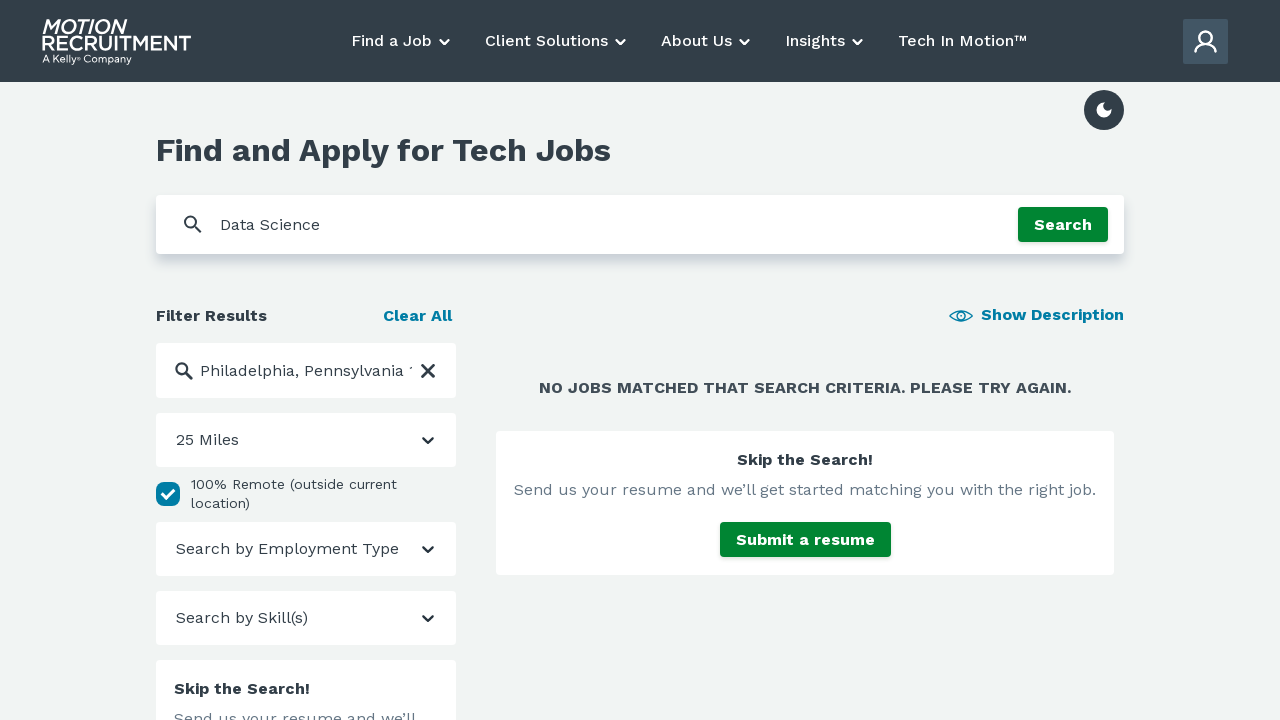

Created new page for Python job search
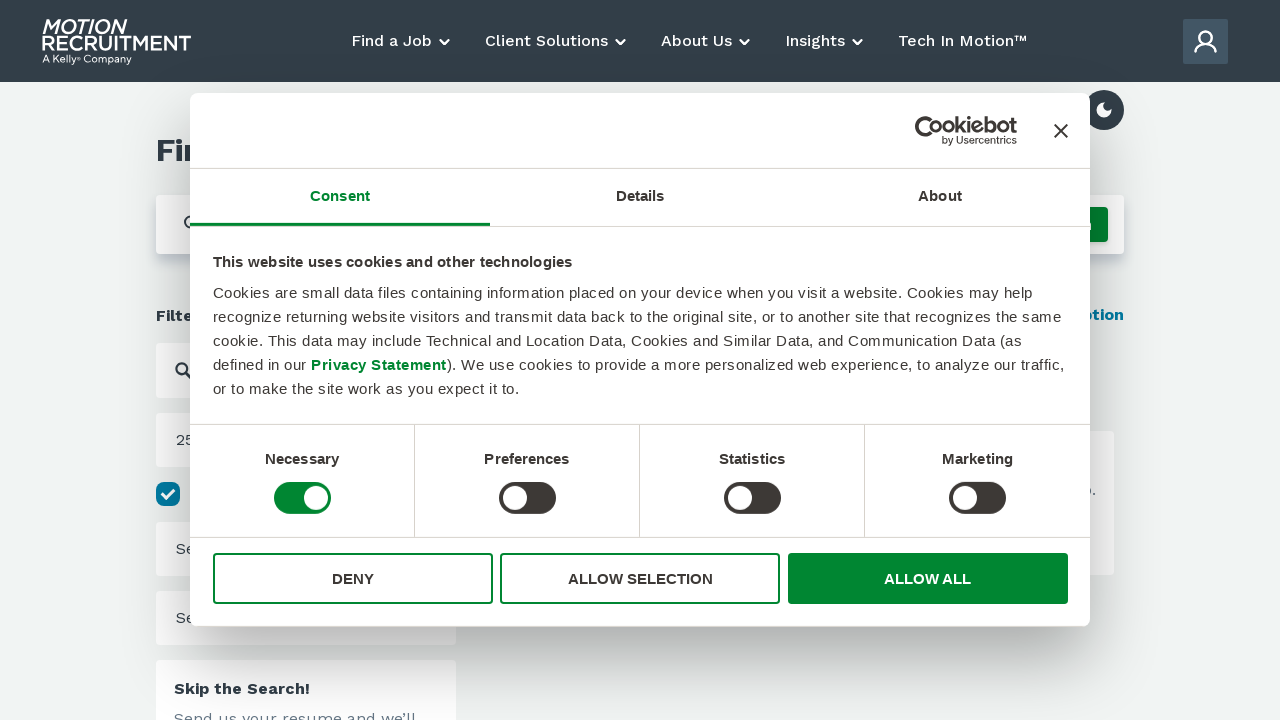

Navigated to Python jobs search on Motion Recruitment
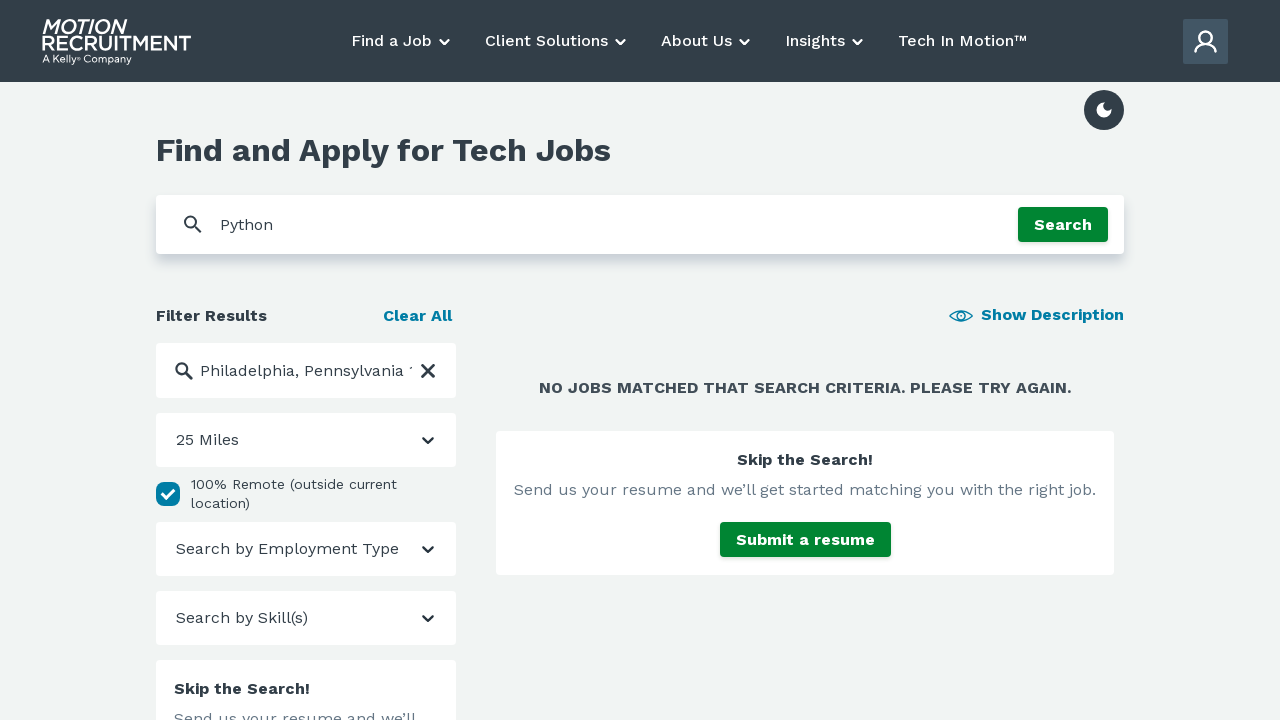

Created new page for Machine Learning/Data Science specialty search
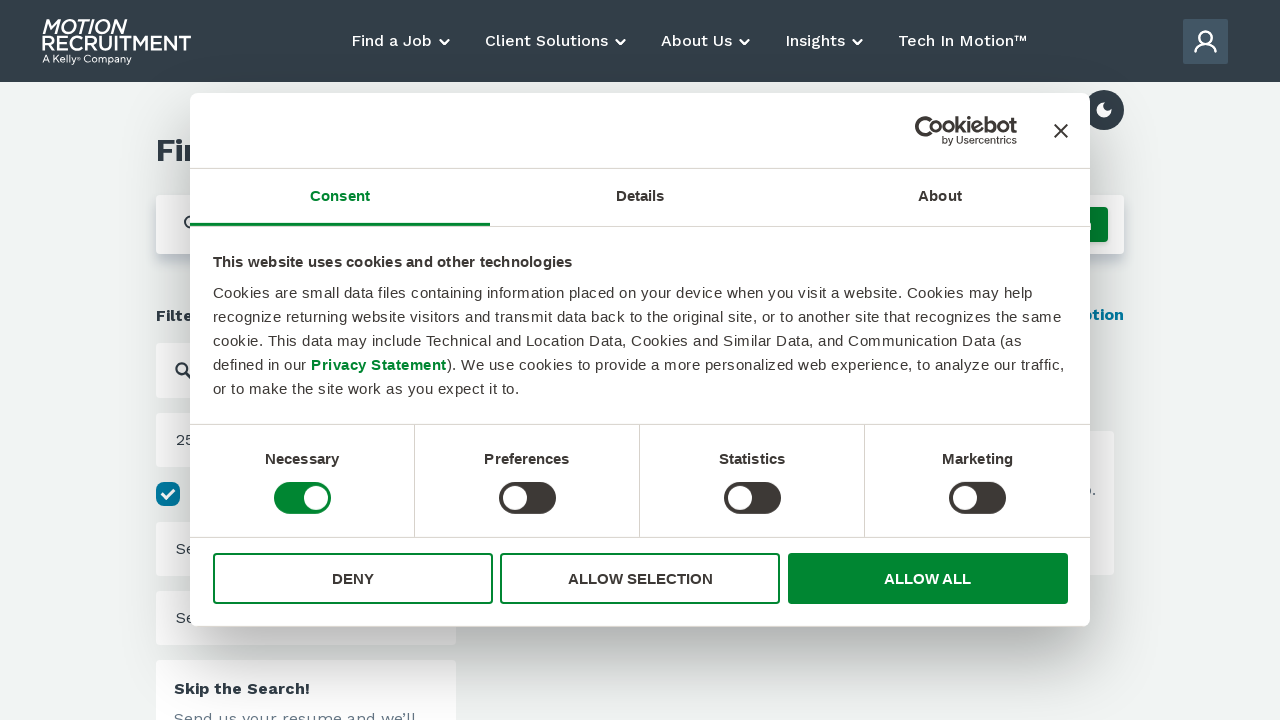

Navigated to Machine Learning/Data Science specialty jobs search
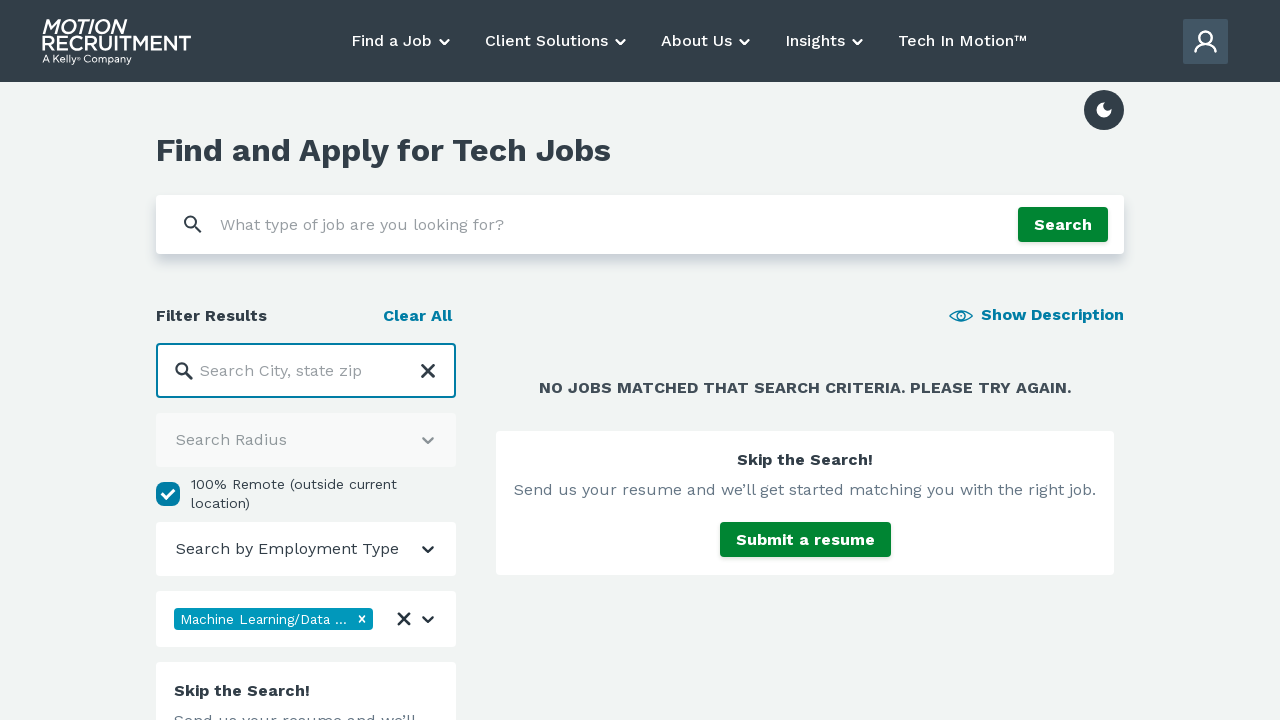

Created new page for Tech in Motion events
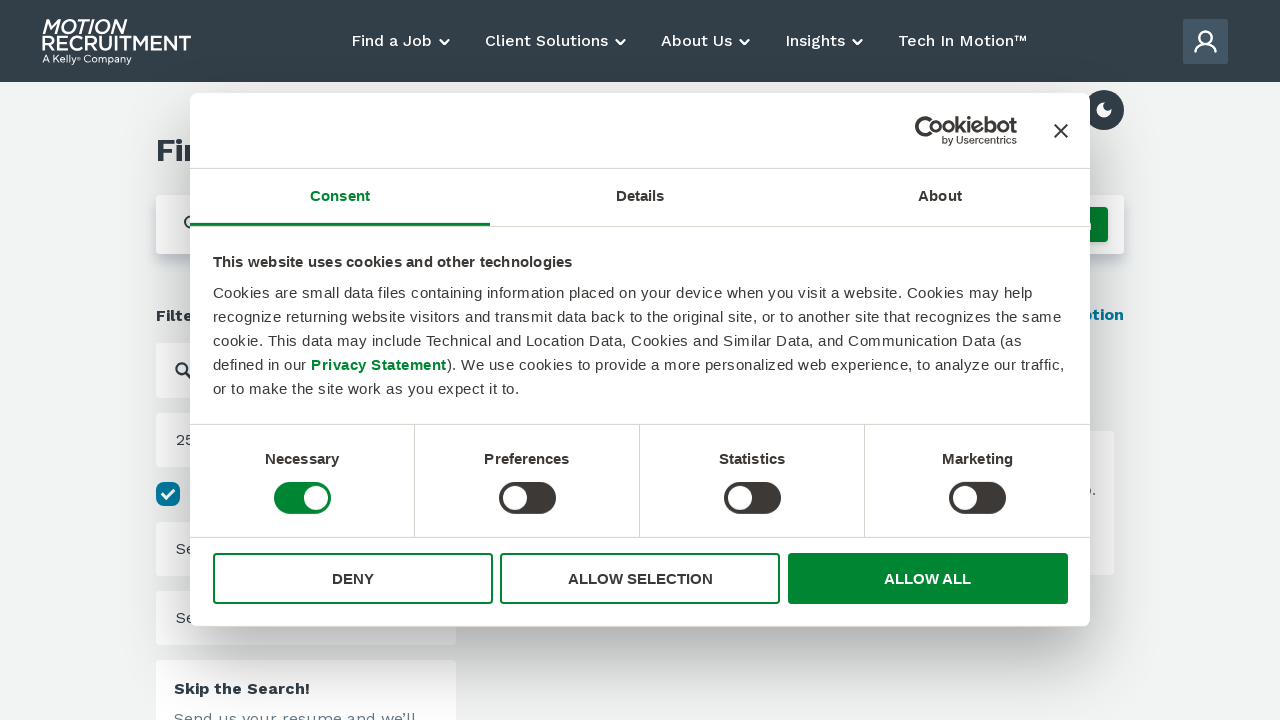

Navigated to Tech in Motion upcoming events page
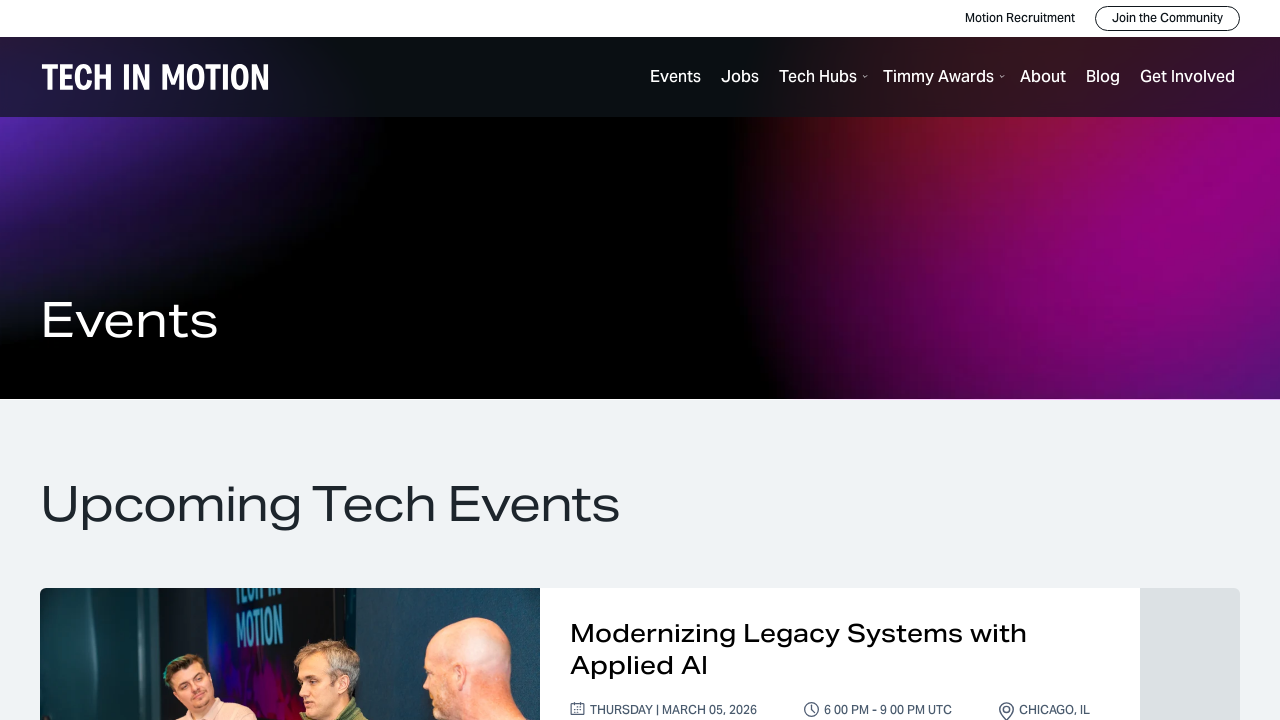

Waited for Tech in Motion events page to load completely
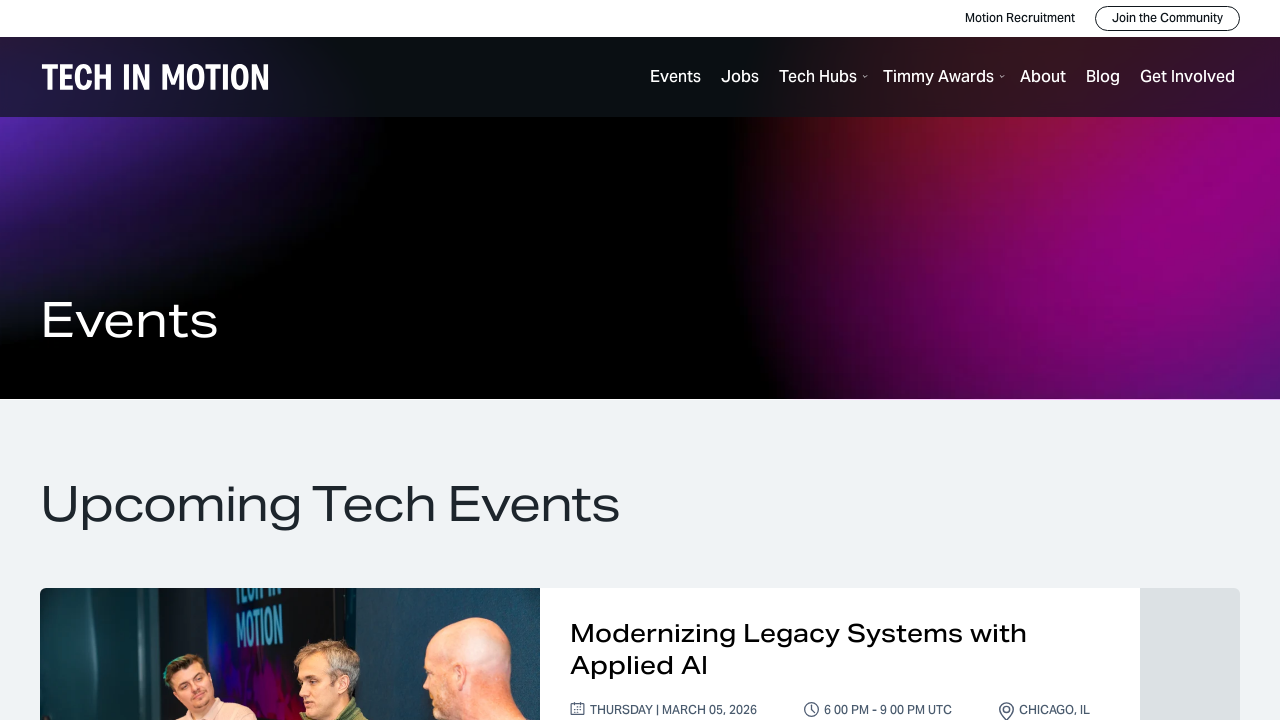

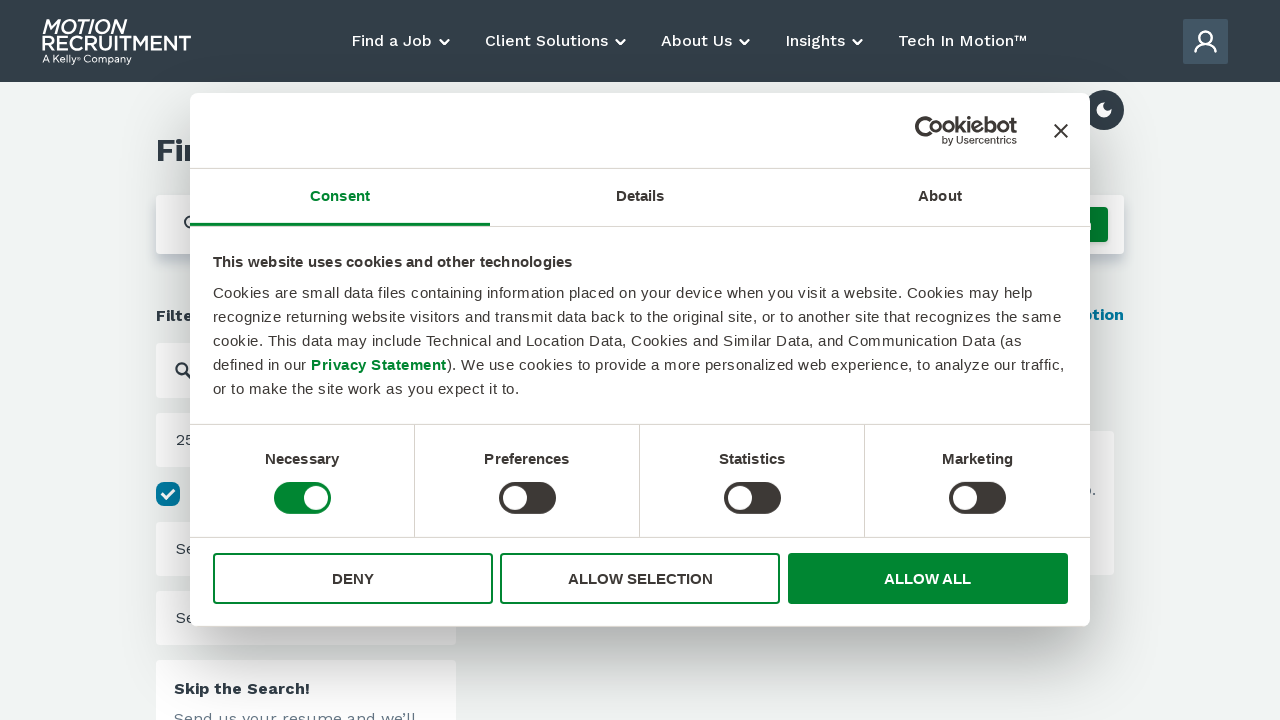